Tests browser permission functionality by granting geolocation, camera and microphone permissions, then navigating to a page that detects these permissions and verifying they are shown as granted.

Starting URL: https://material.playwrightvn.com/

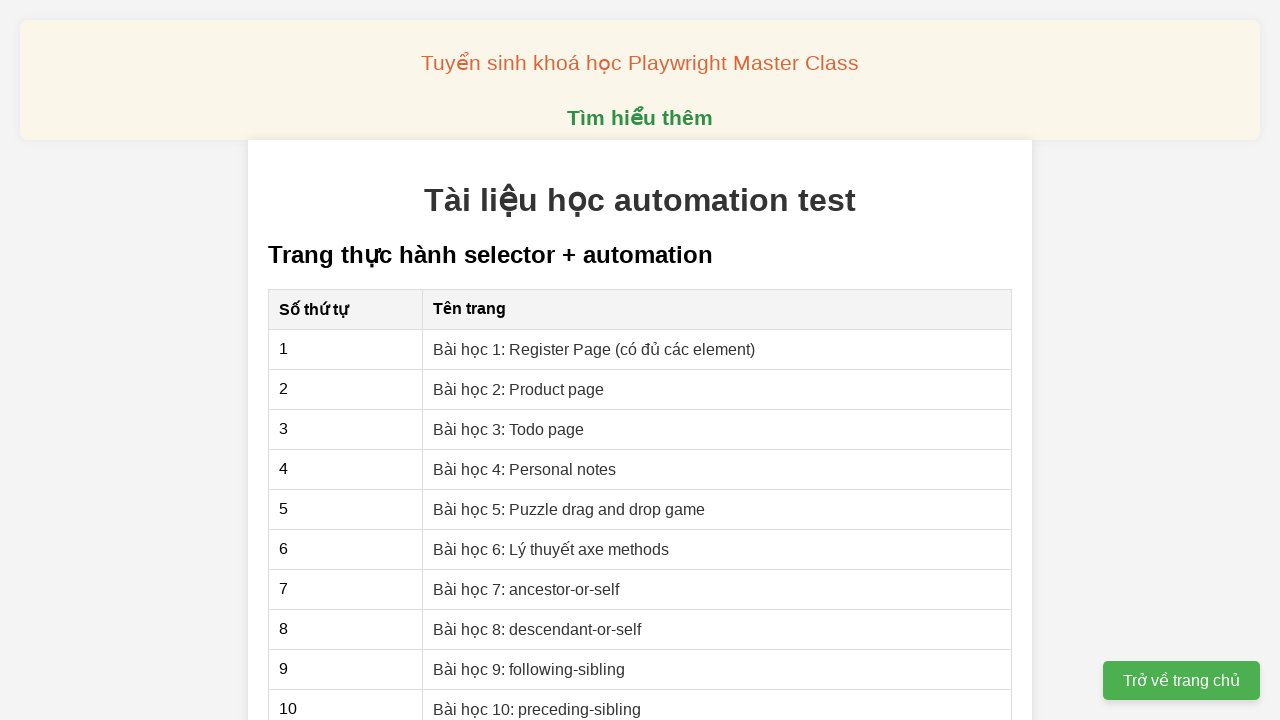

Granted browser permissions for geolocation, camera, and microphone
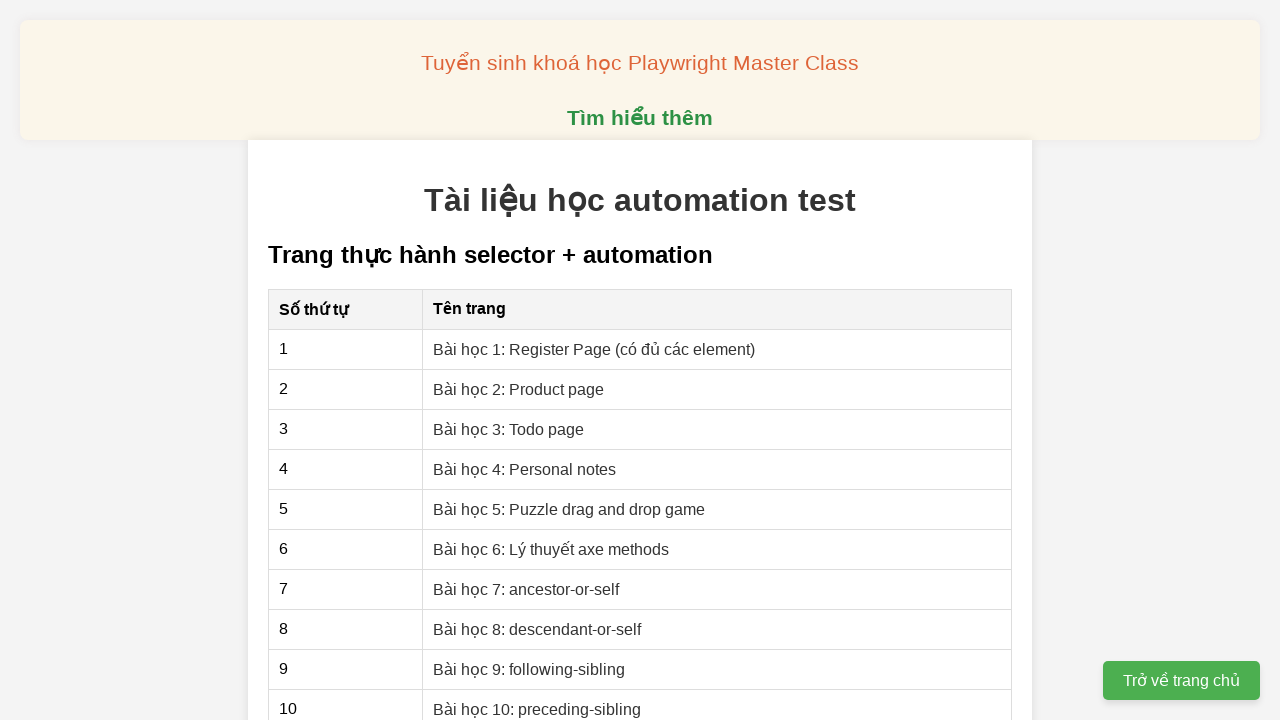

Page loaded successfully
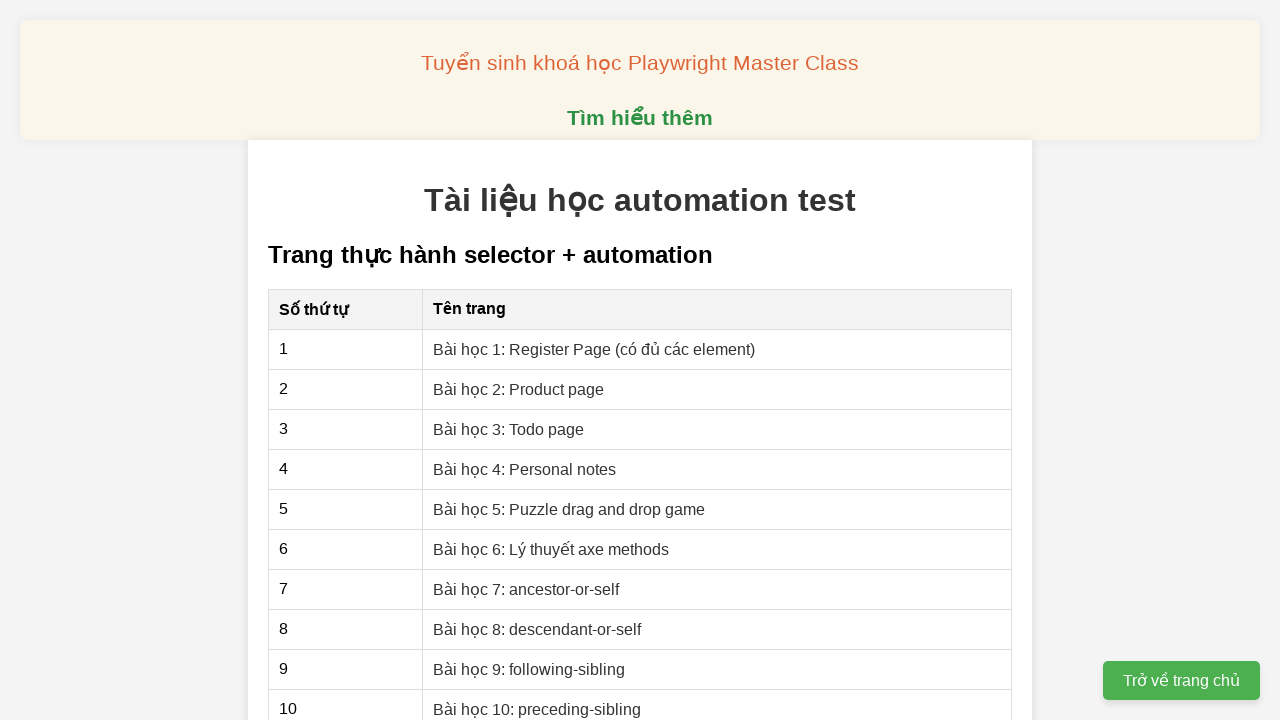

Verified page title contains 'Tài liệu học automation test'
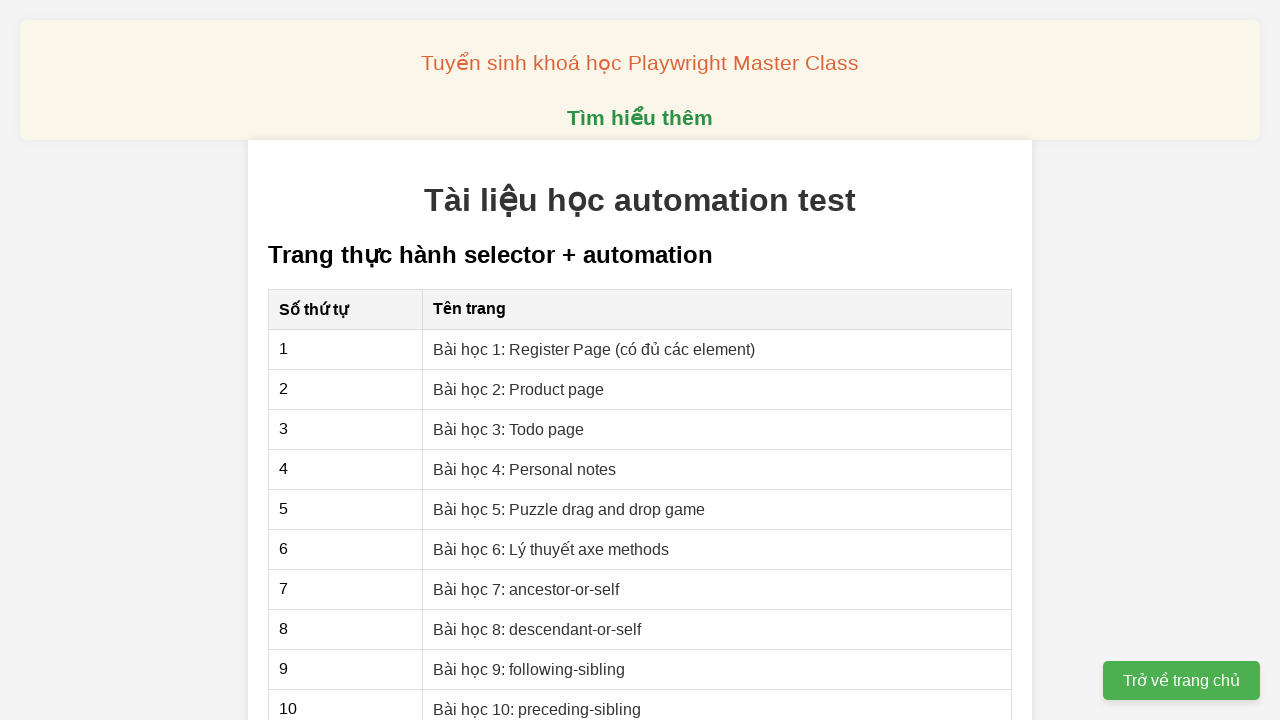

Clicked 'Detect user agent' link at (507, 360) on internal:role=link[name="Detect user agent"i]
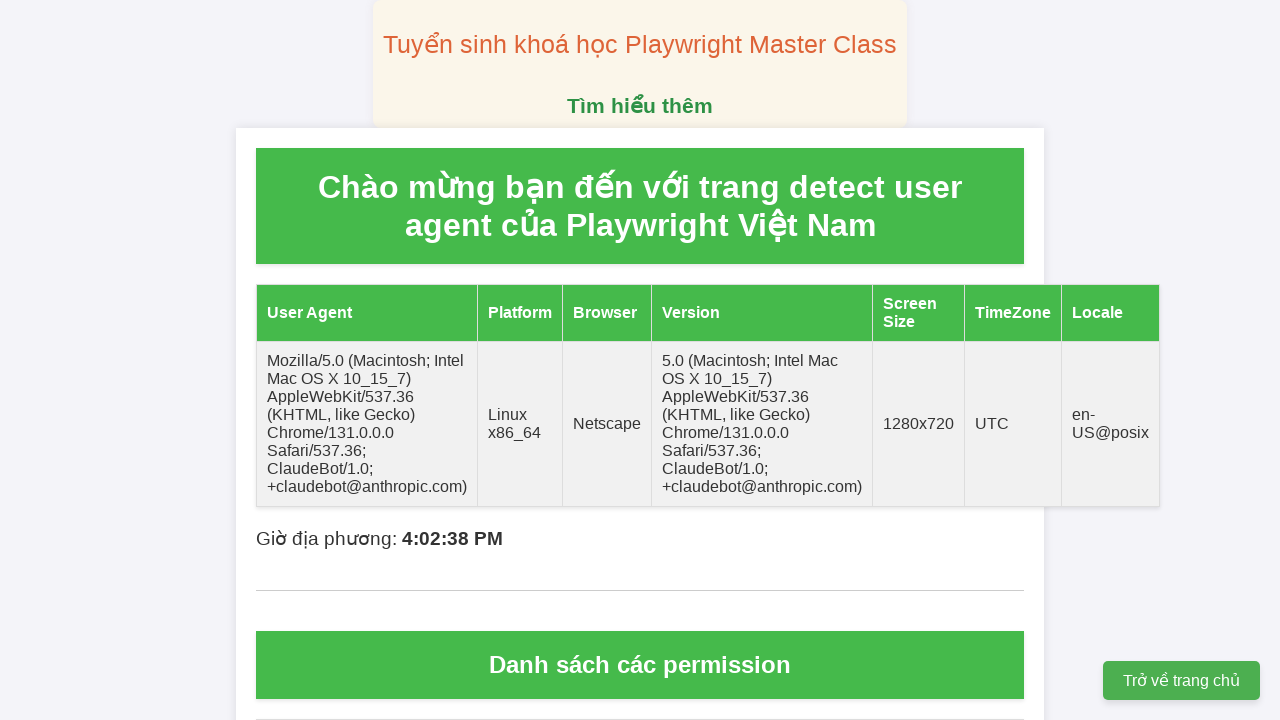

Page loaded after navigating to Detect User Agent
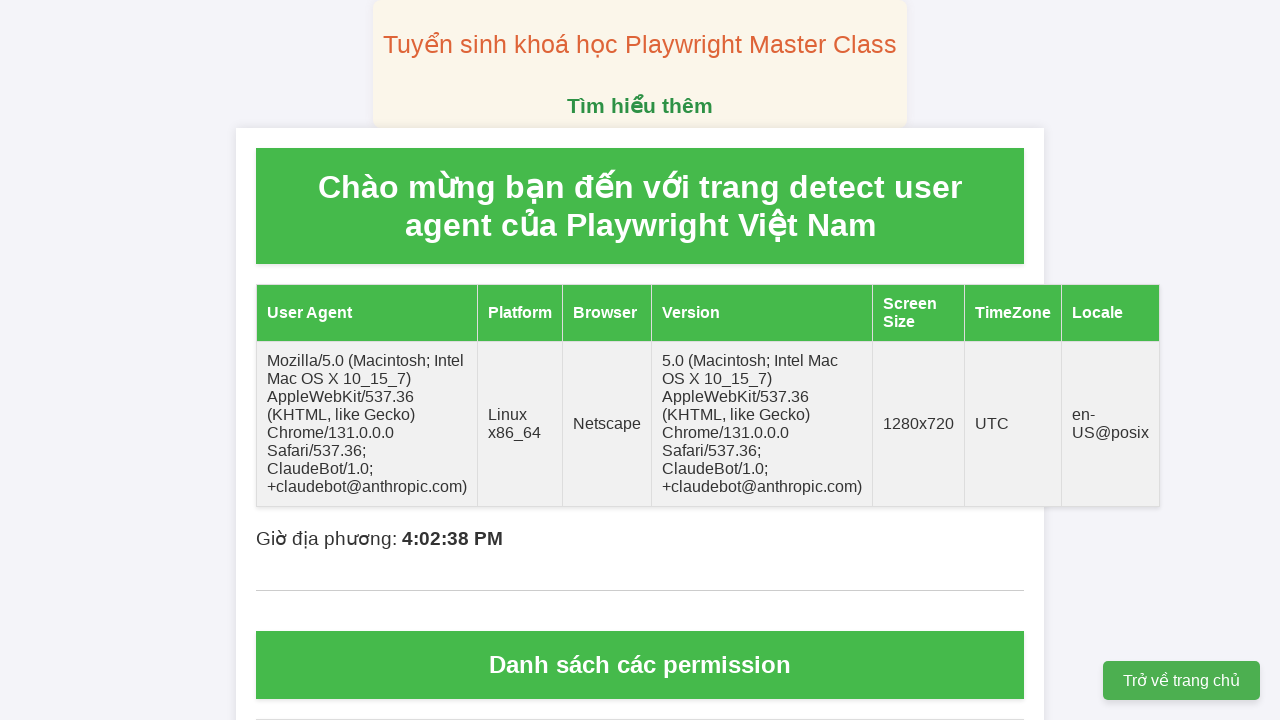

Verified page title contains 'Detect User Agent'
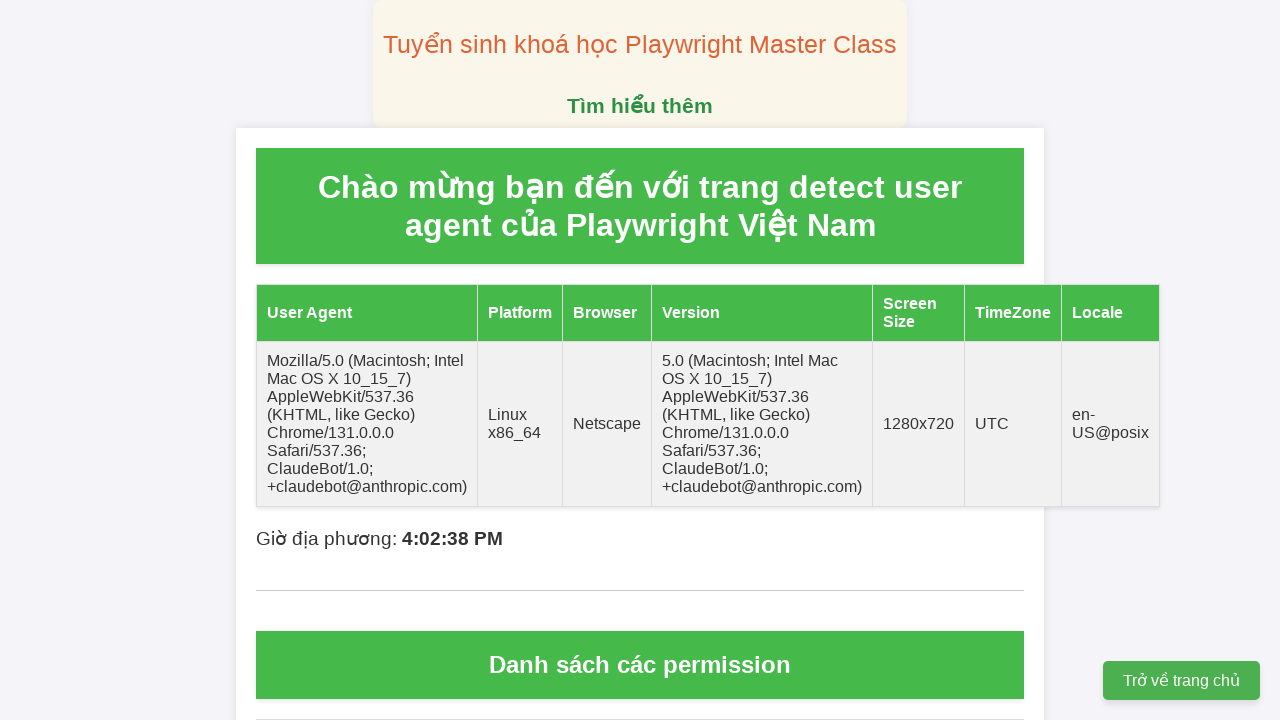

Verified Location permission is granted
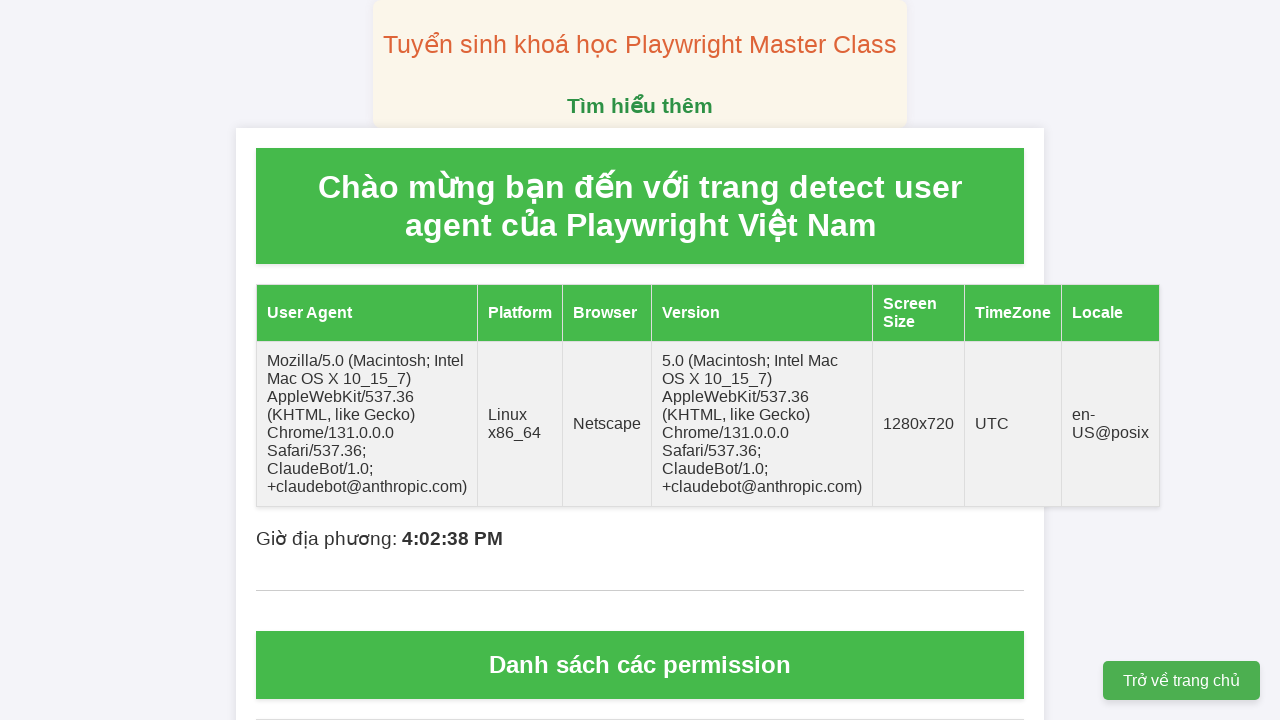

Verified Camera permission is granted
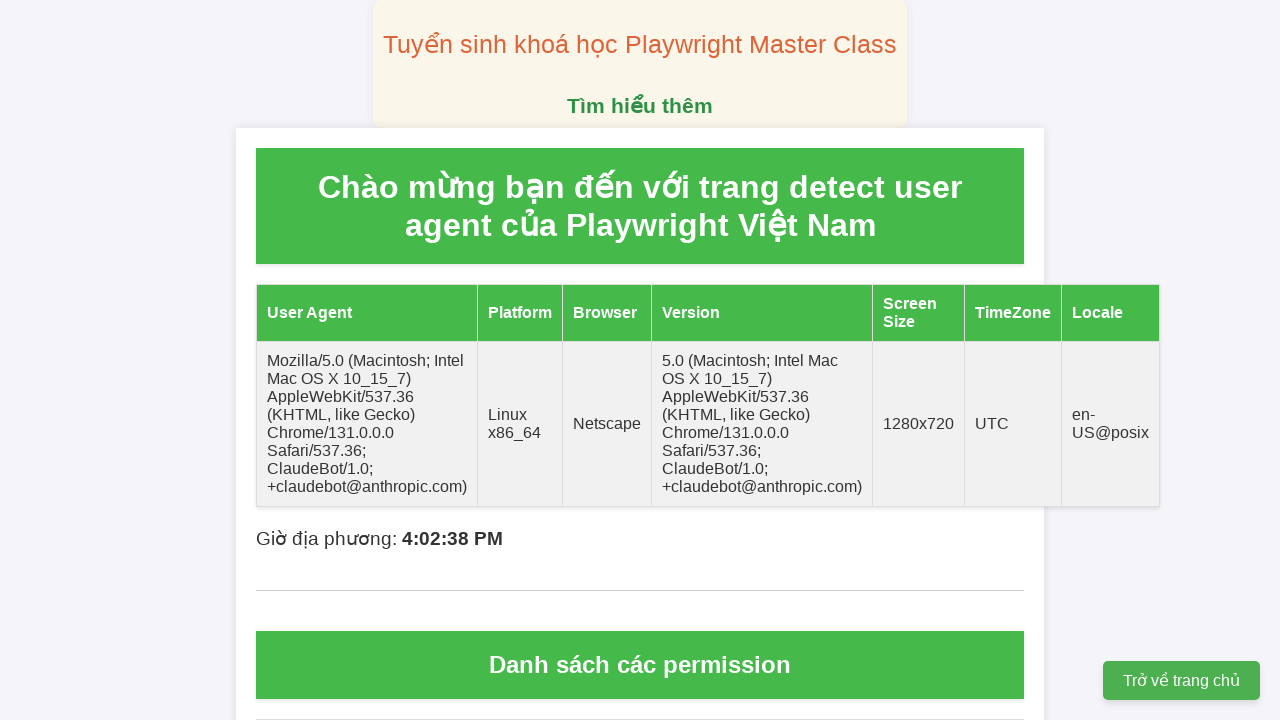

Verified Microphone permission is granted
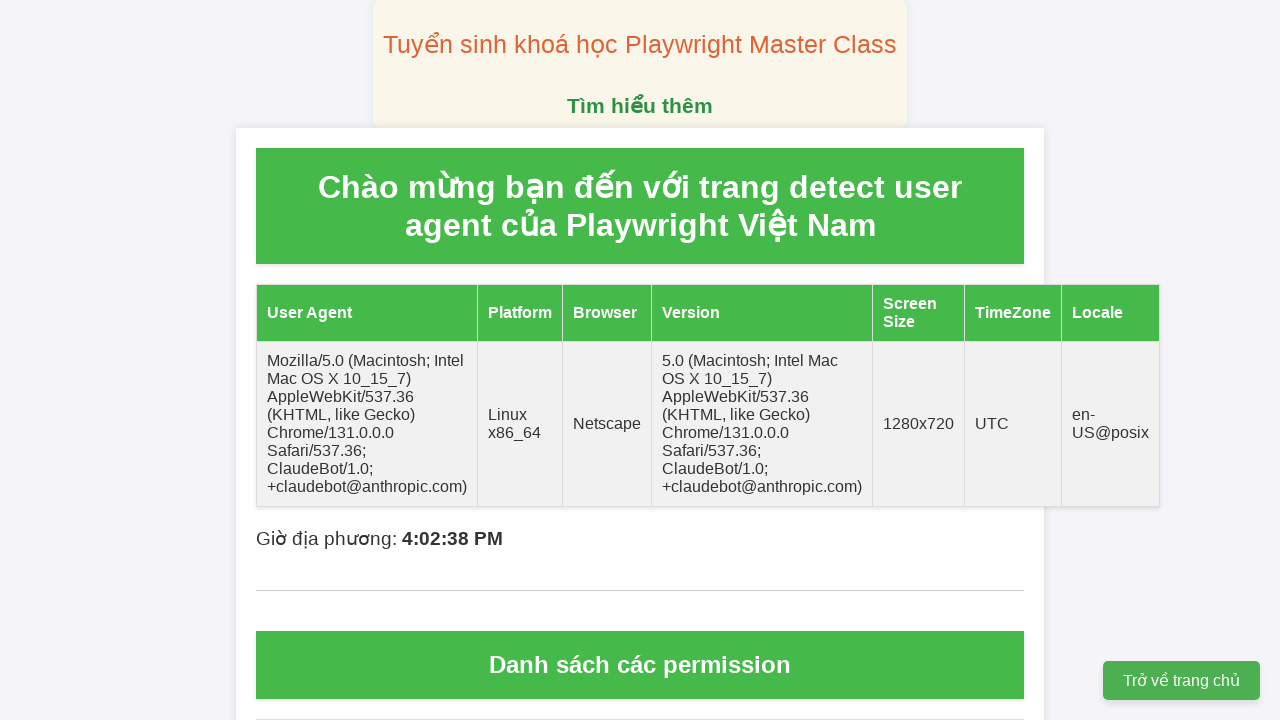

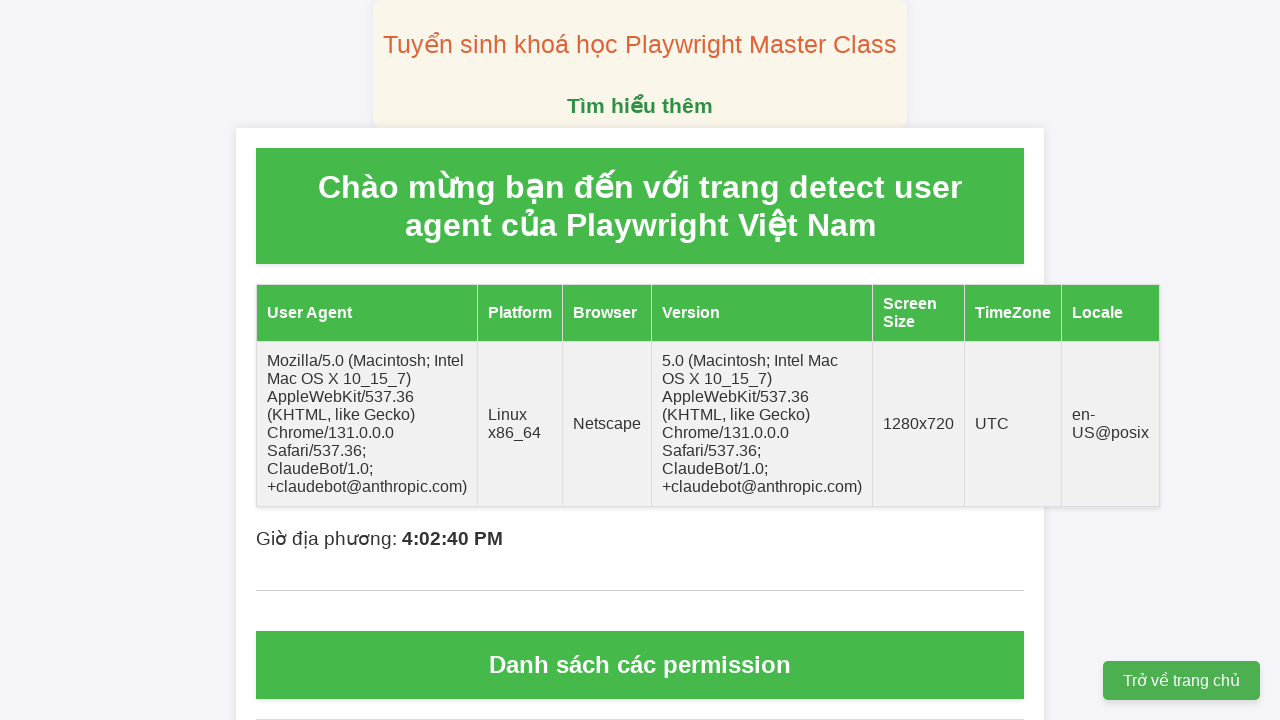